Tests footer navigation to Press page

Starting URL: https://fwstaging-core.futurewomen.com/

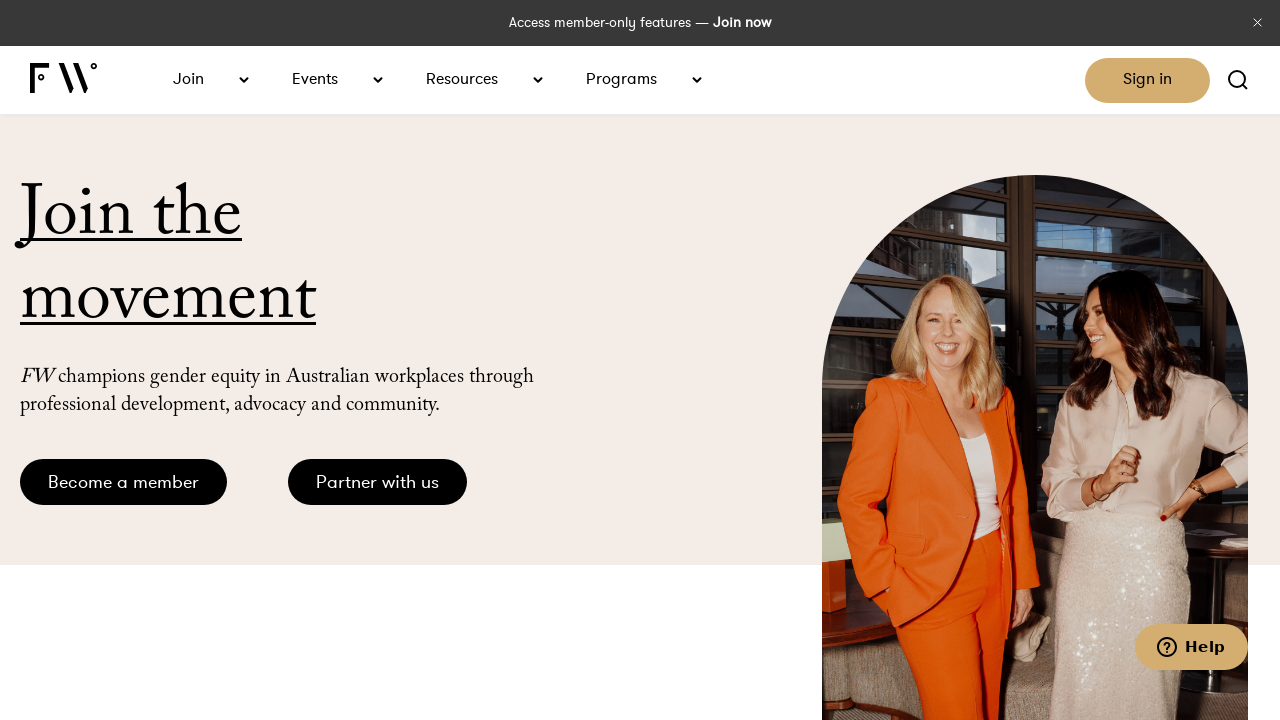

Navigated to Future Women staging site
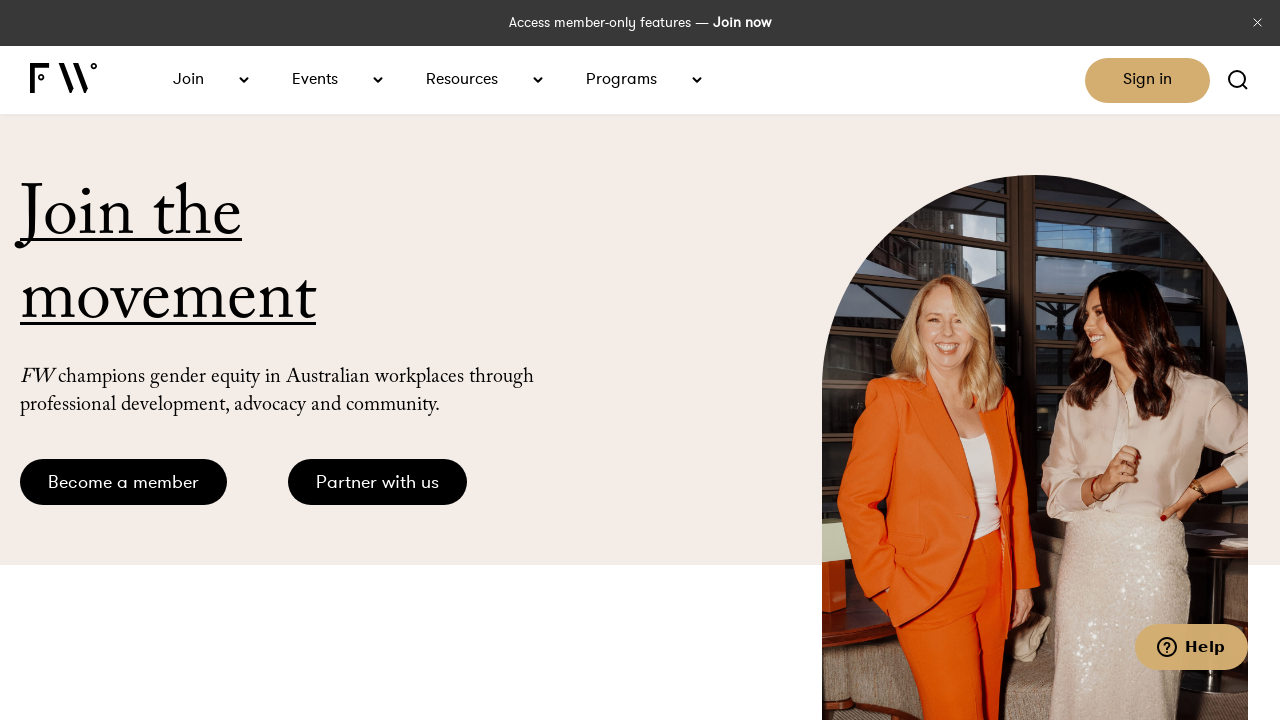

Clicked Press link in footer navigation at (436, 592) on internal:role=link[name="Press"i]
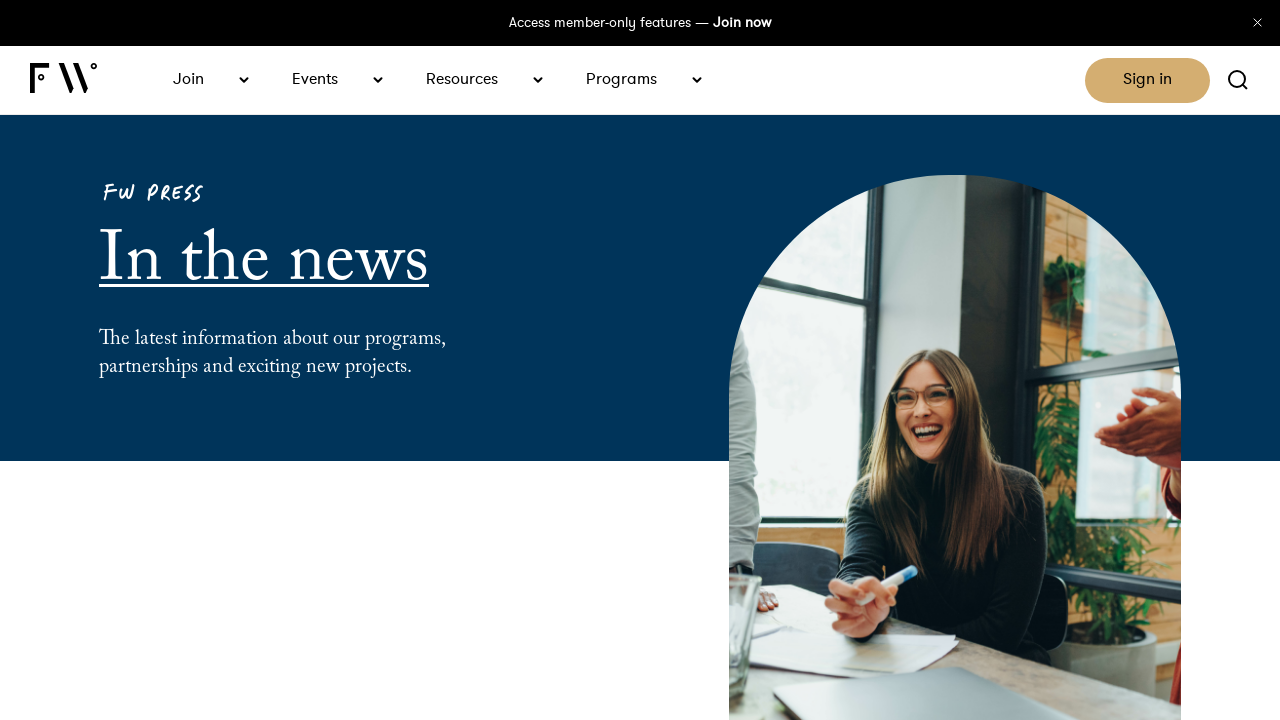

Clicked 'IN THE NEWS' section on Press page at (264, 263) on span >> internal:has-text="IN THE NEWS"i
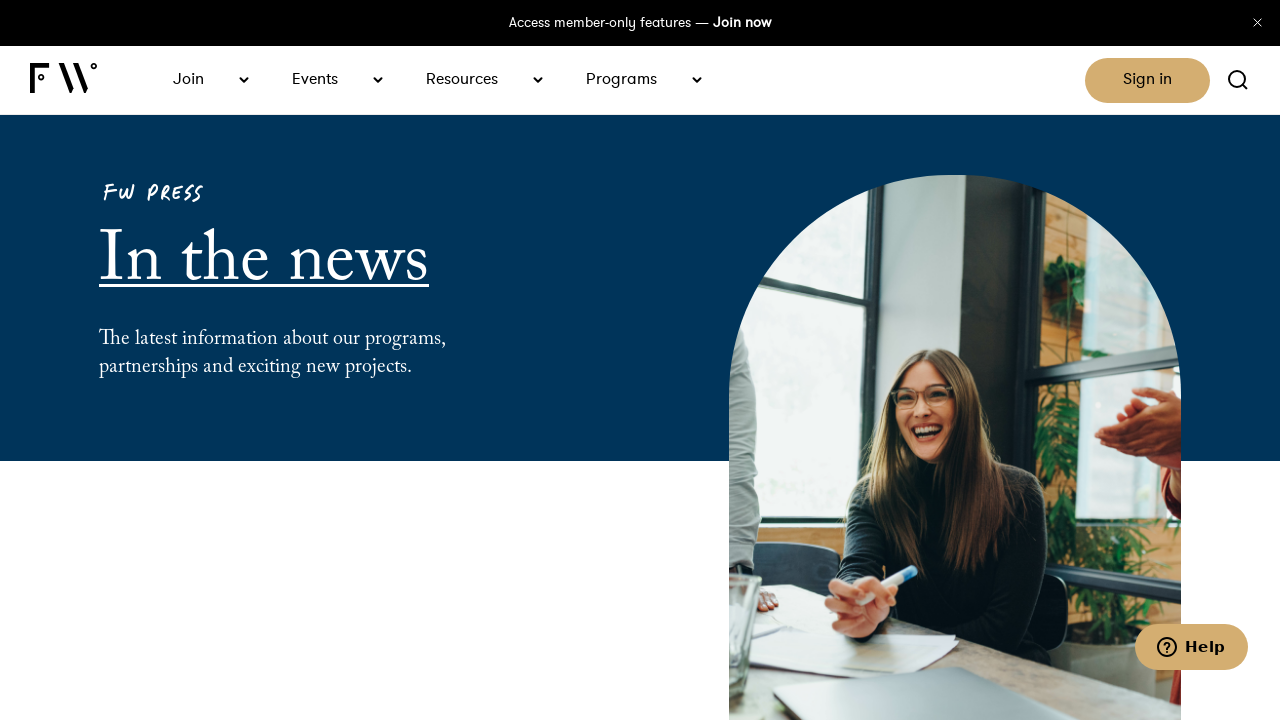

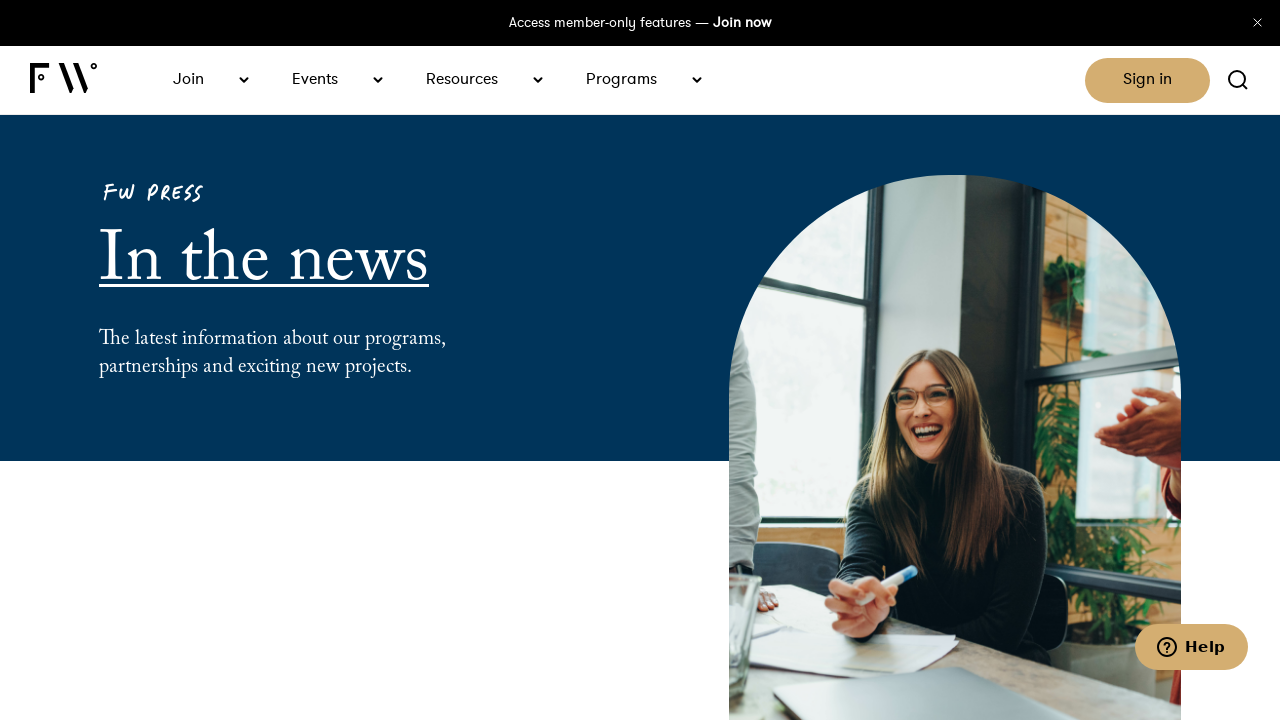